Tests a math form by reading a value from the page, calculating a mathematical result (log of absolute value of 12*sin(x)), entering it into an input field, checking a checkbox and radio button, then submitting the form.

Starting URL: http://suninjuly.github.io/math.html

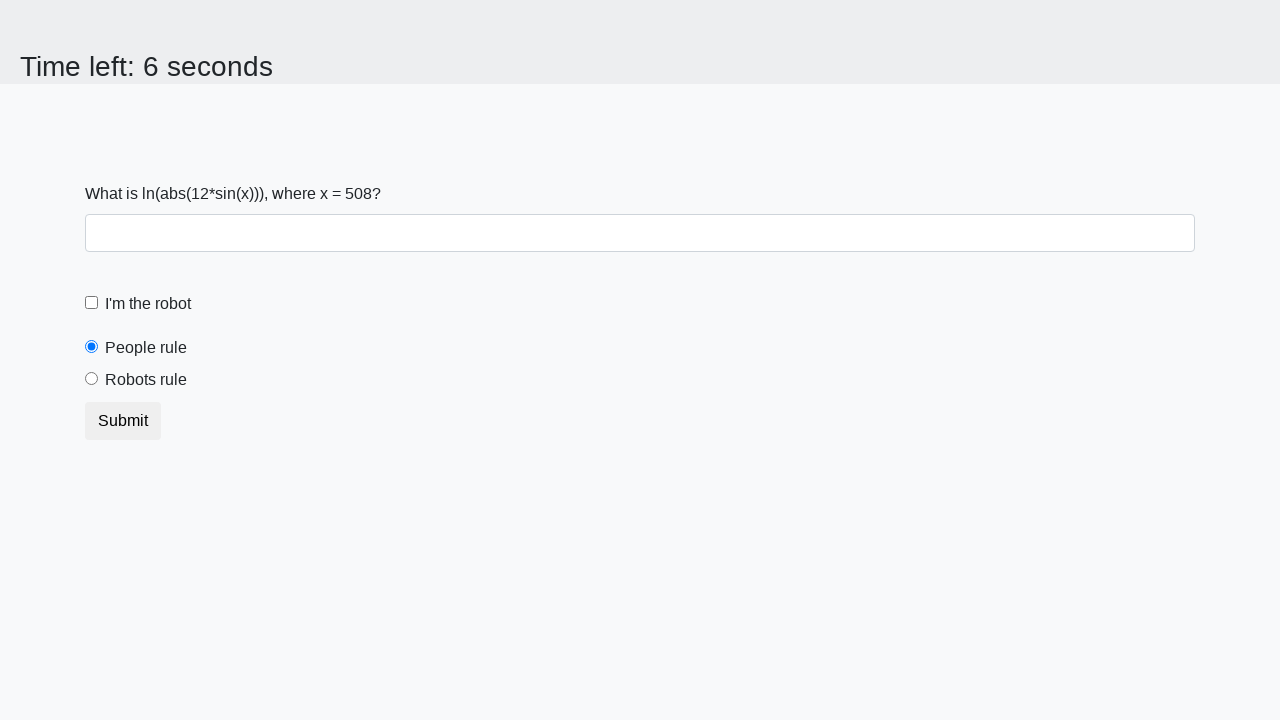

Located the x value element on the page
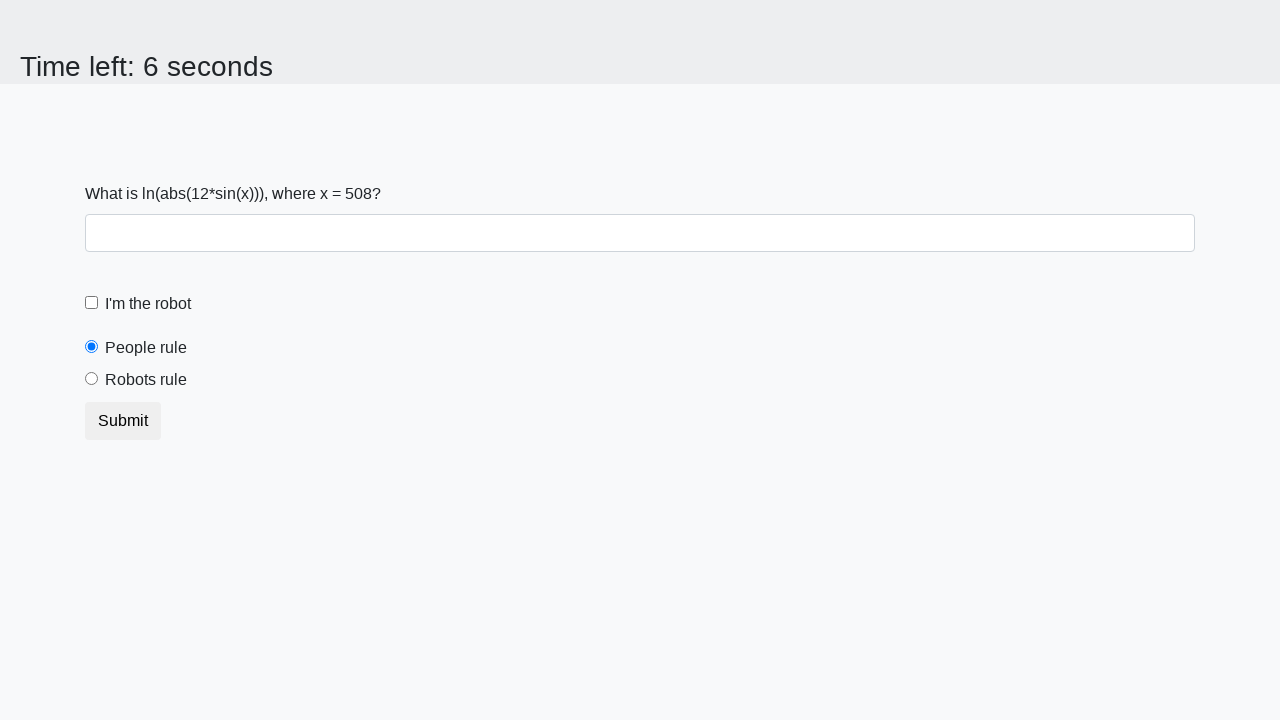

Read x value from page: 508
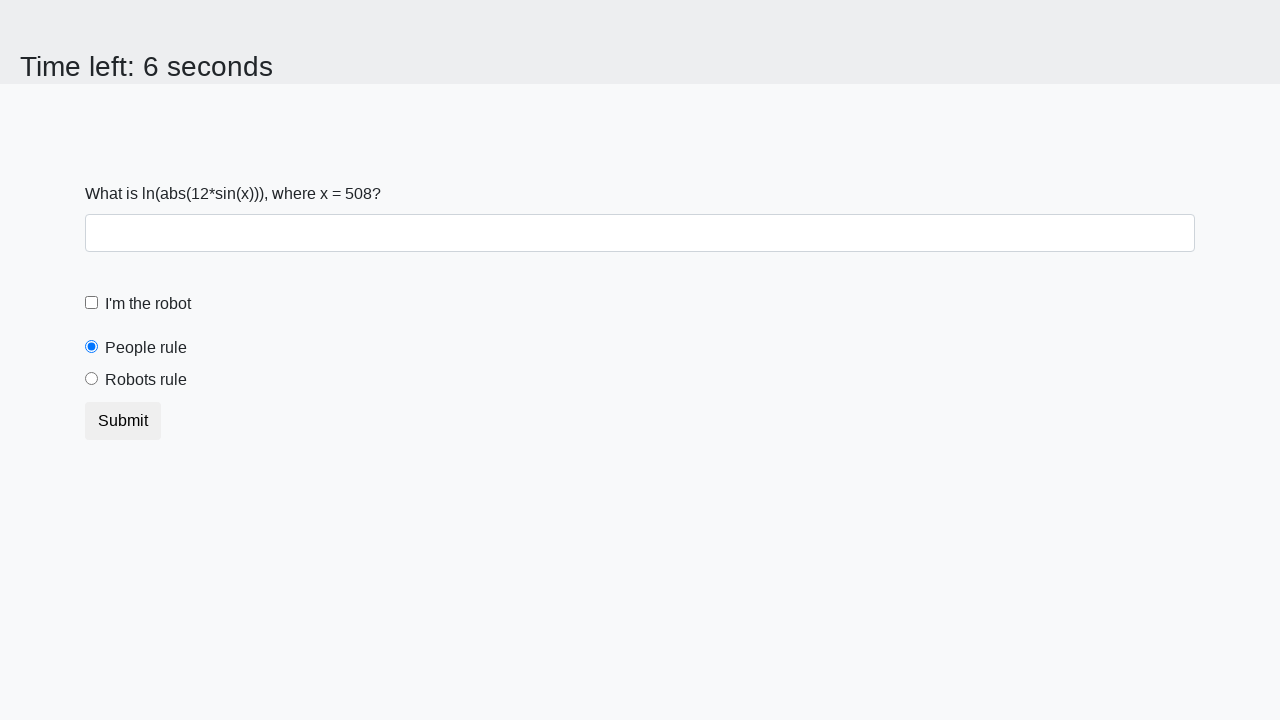

Calculated mathematical result: log(abs(12*sin(508))) = 2.2697098814264915
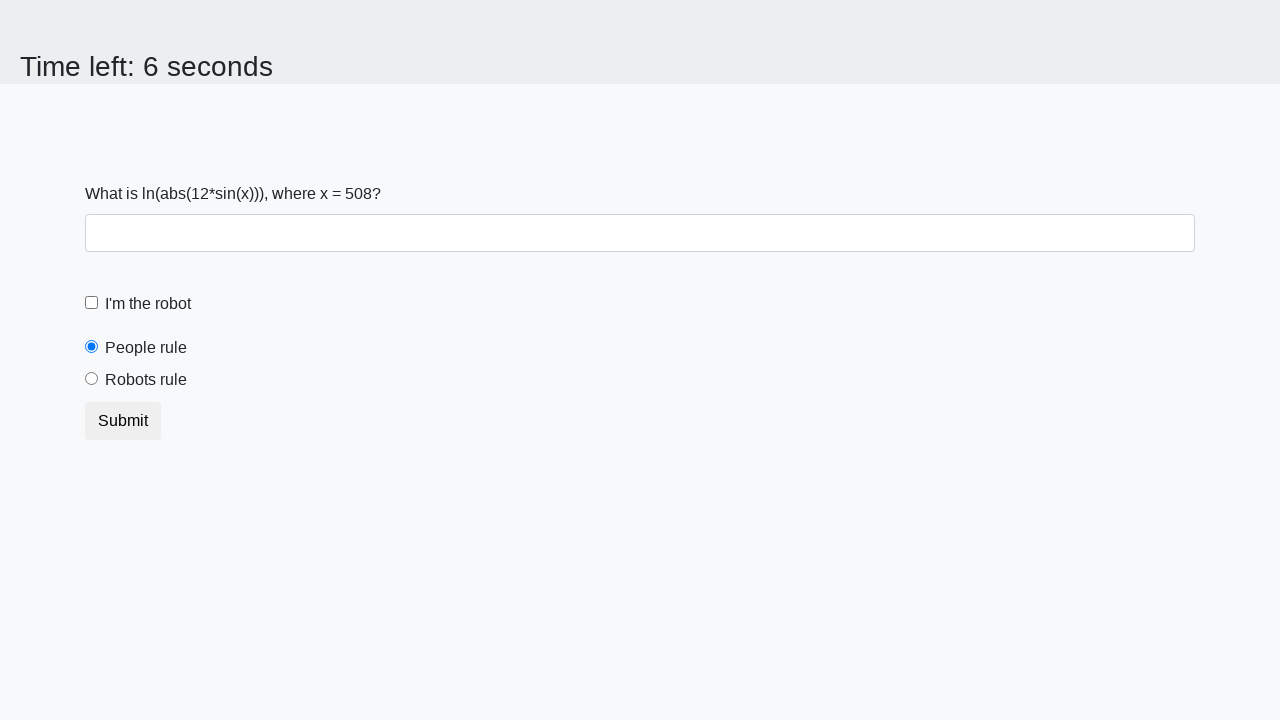

Filled calculated value '2.2697098814264915' into the form input field on input.form-control
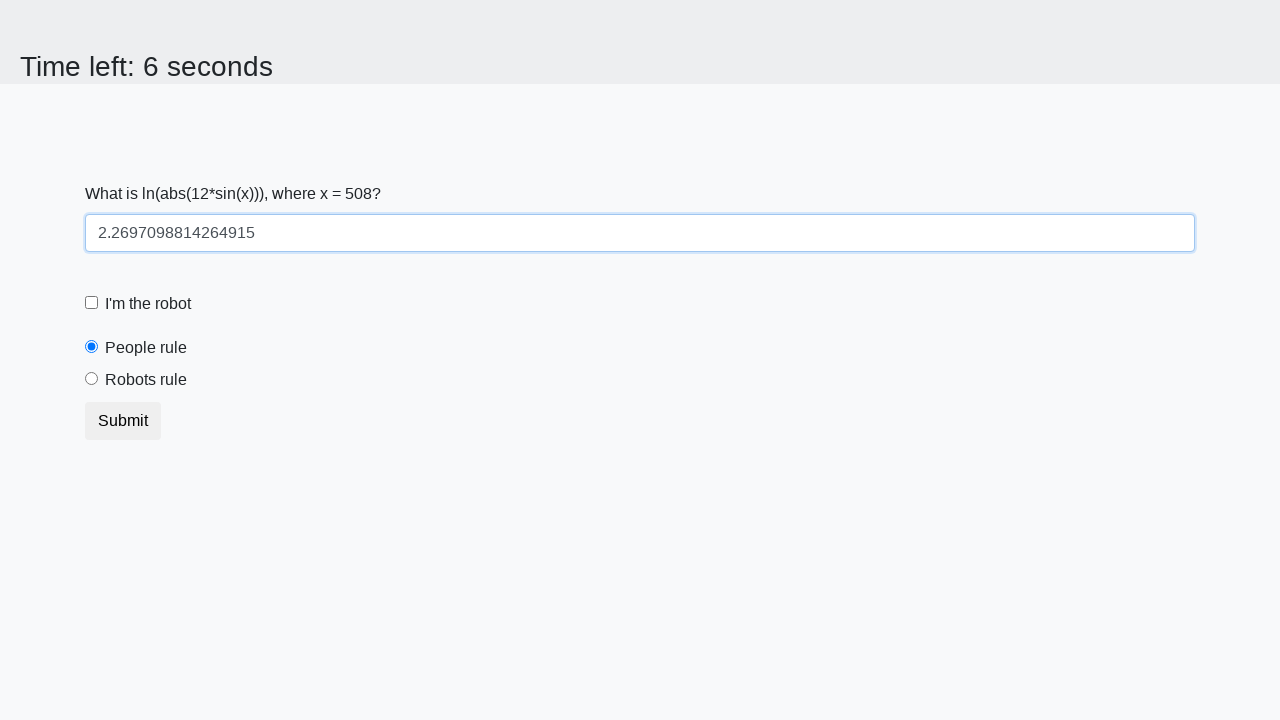

Checked the robot checkbox at (148, 304) on label[for='robotCheckbox']
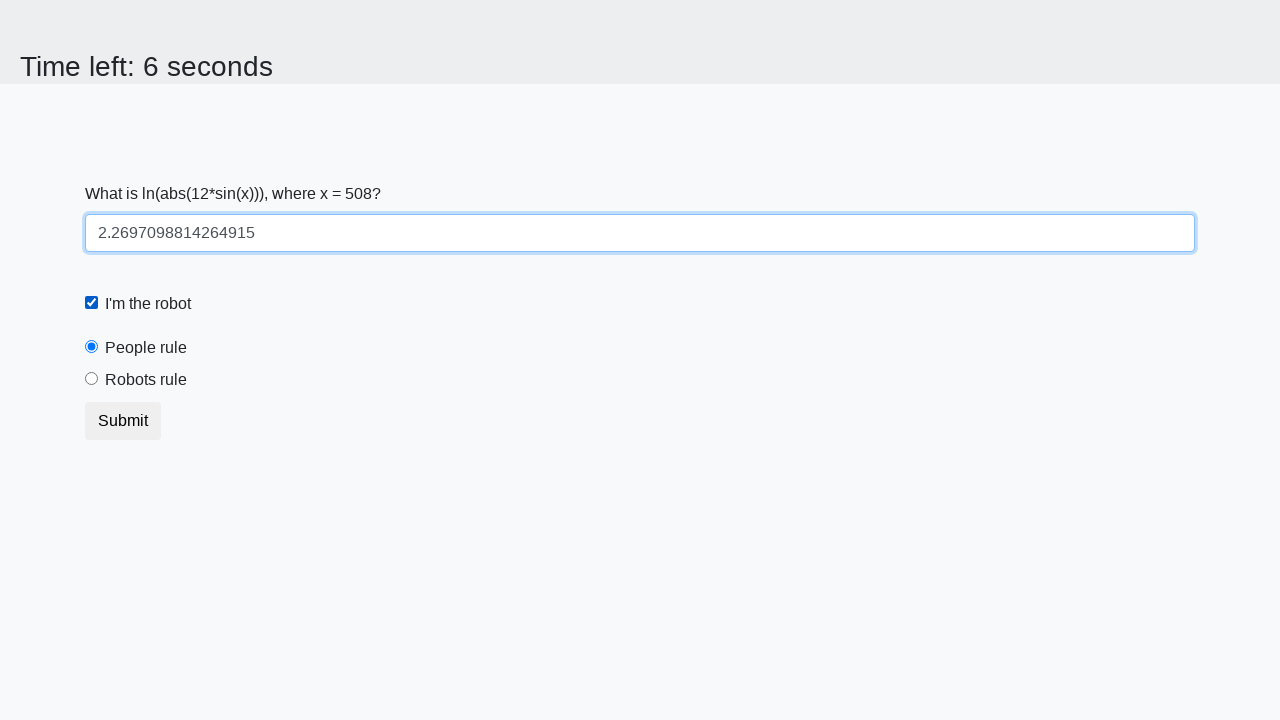

Selected the 'robots rule' radio button at (146, 380) on label[for='robotsRule']
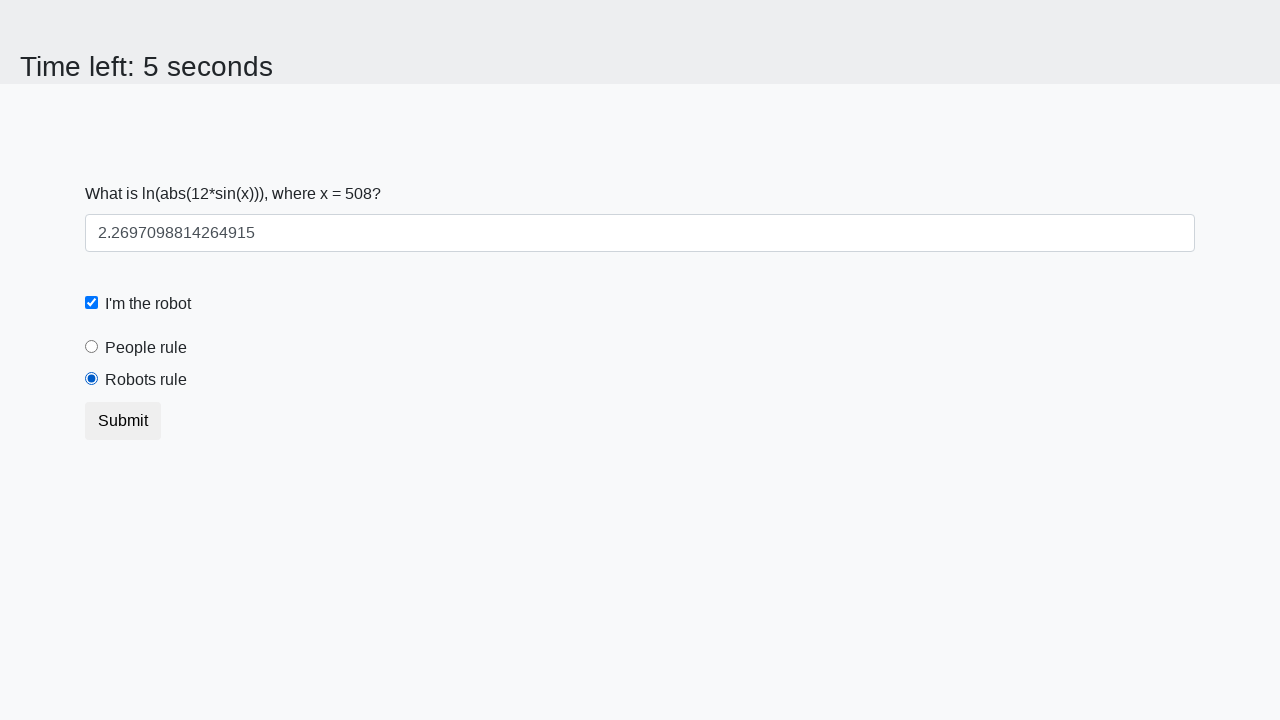

Submitted the math form at (123, 421) on button.btn
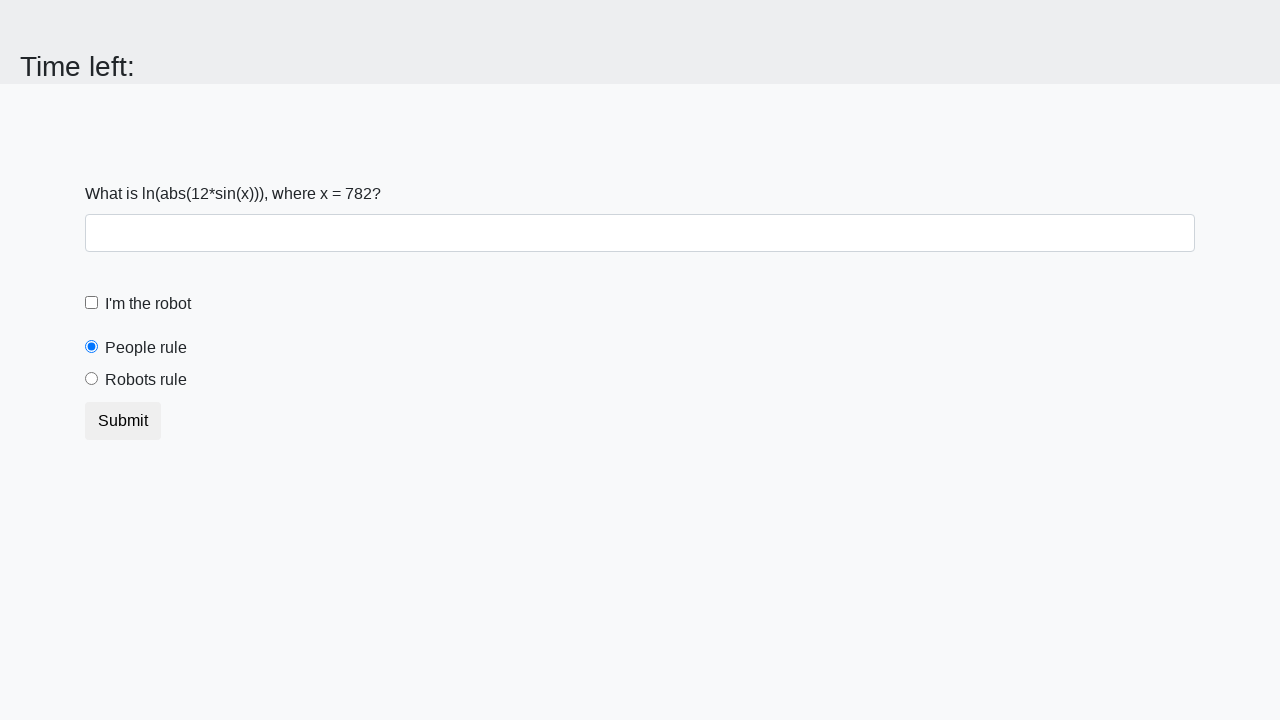

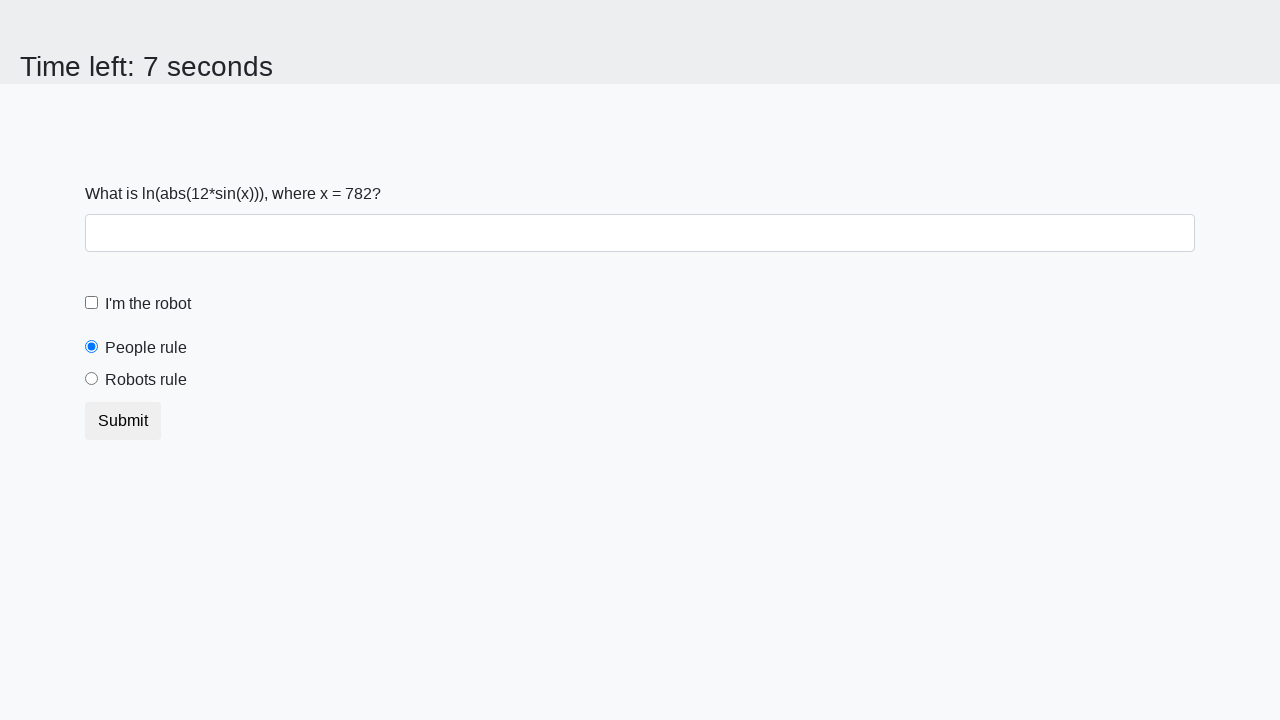